Tests order form validation by entering special characters in the Name field, expecting validation alert.

Starting URL: https://demoblaze.com/

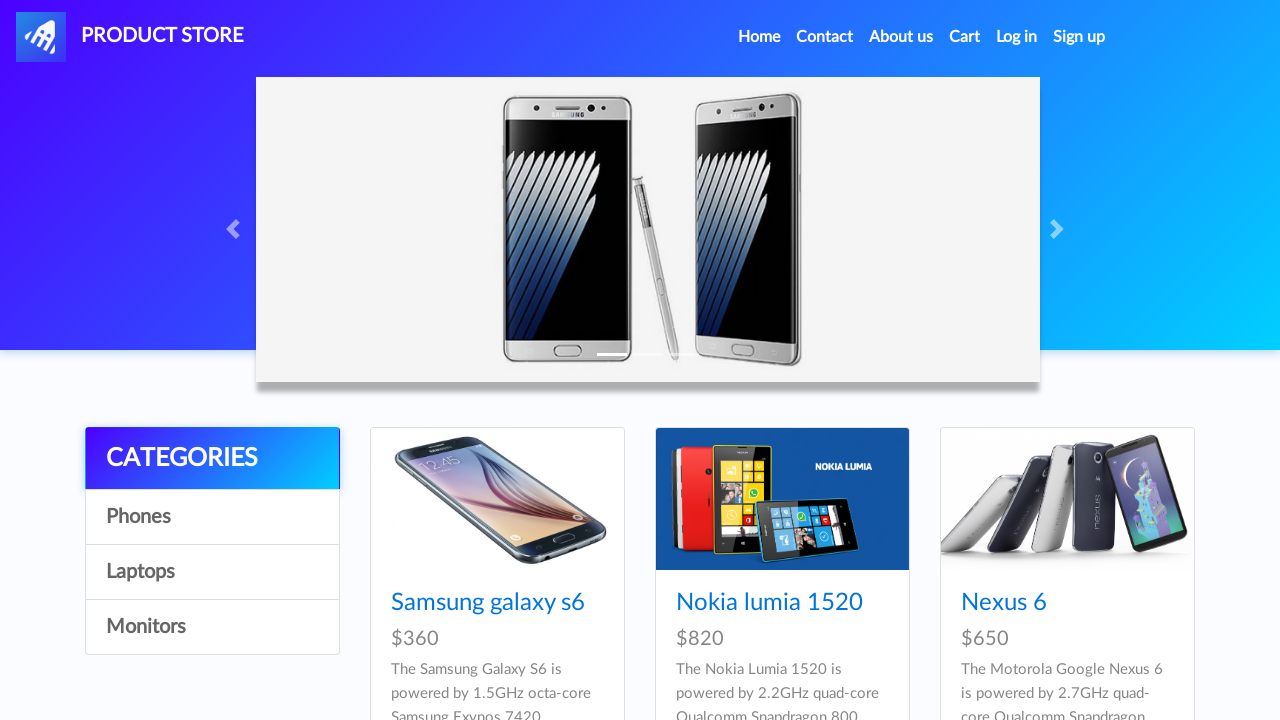

Clicked on product image (product 6) at (1067, 361) on (//div[@class='card h-100']//img)[6]
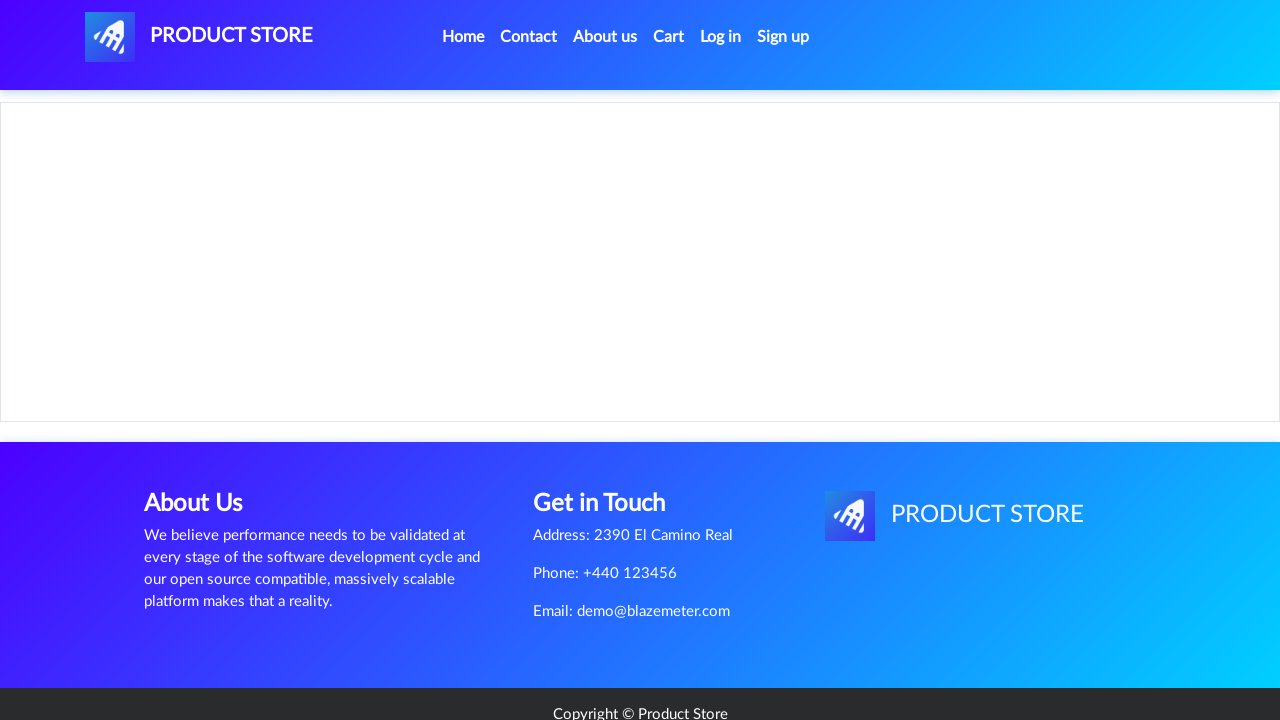

Clicked 'Add to cart' button at (610, 440) on text=Add to cart
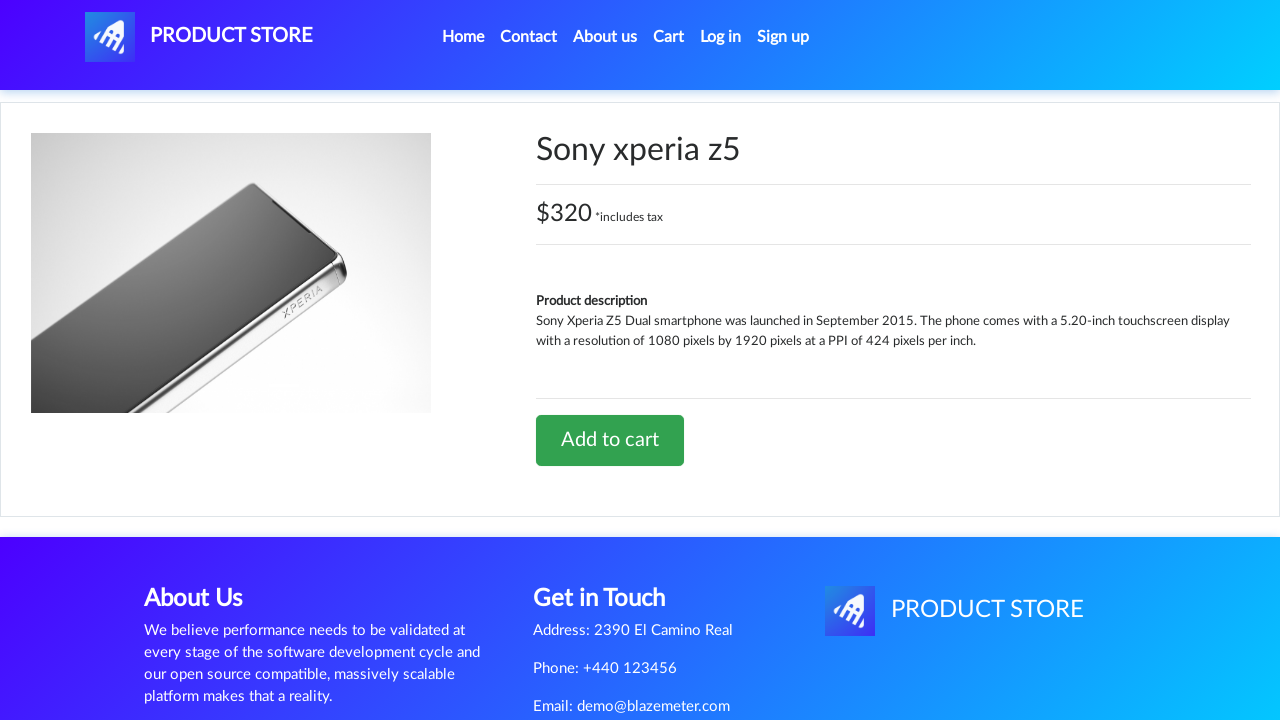

Navigated to Cart page at (669, 37) on internal:role=link[name="Cart"i] >> nth=0
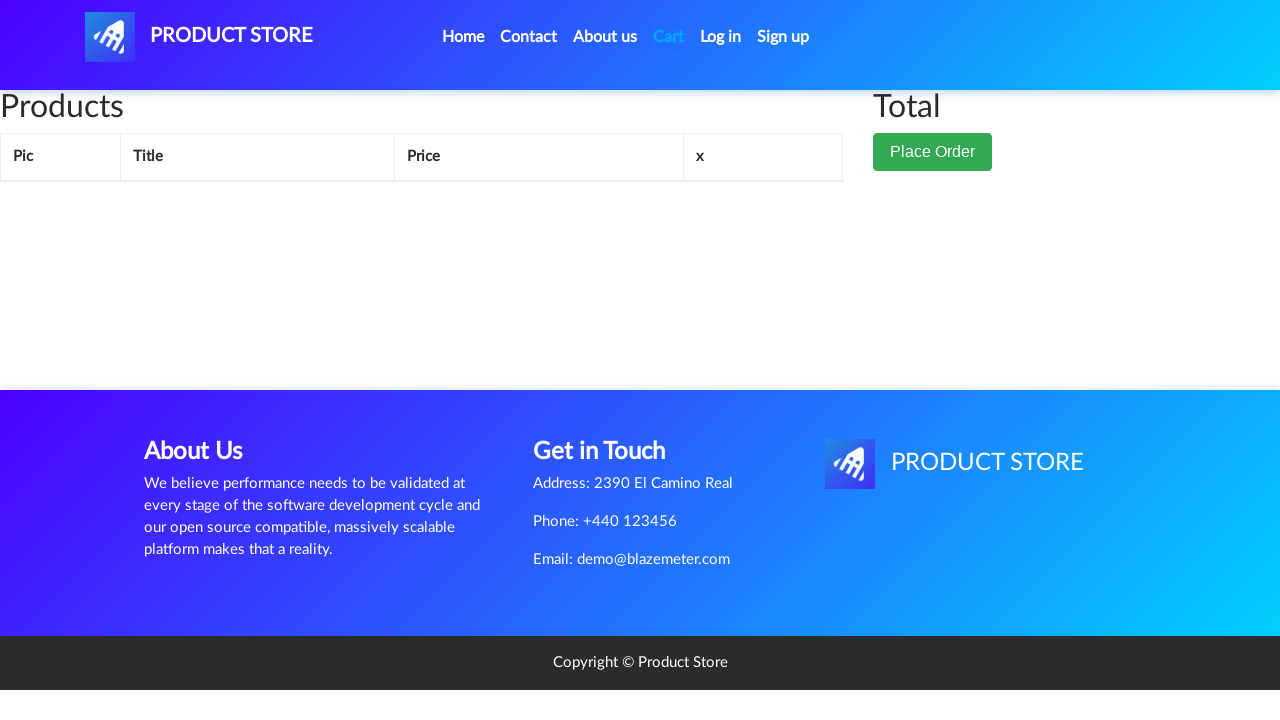

Clicked 'Place Order' button at (933, 152) on internal:role=button[name="Place Order"i]
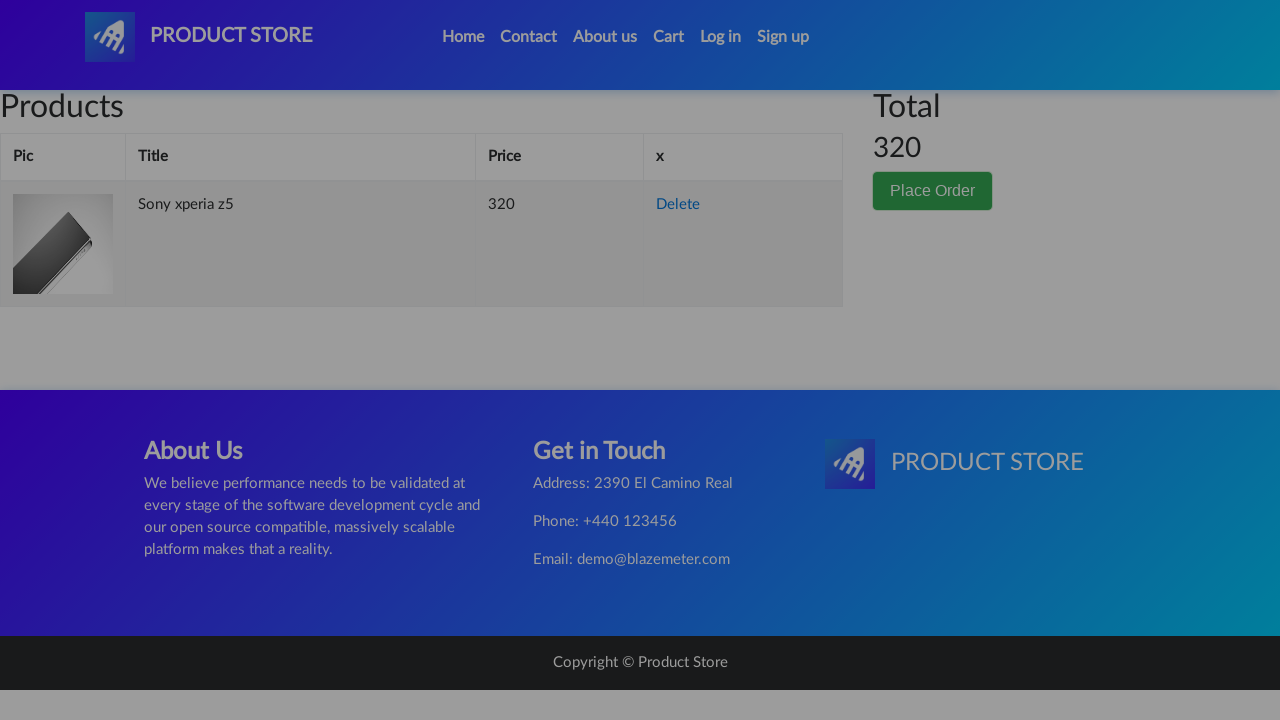

Set up dialog handler to capture alert messages
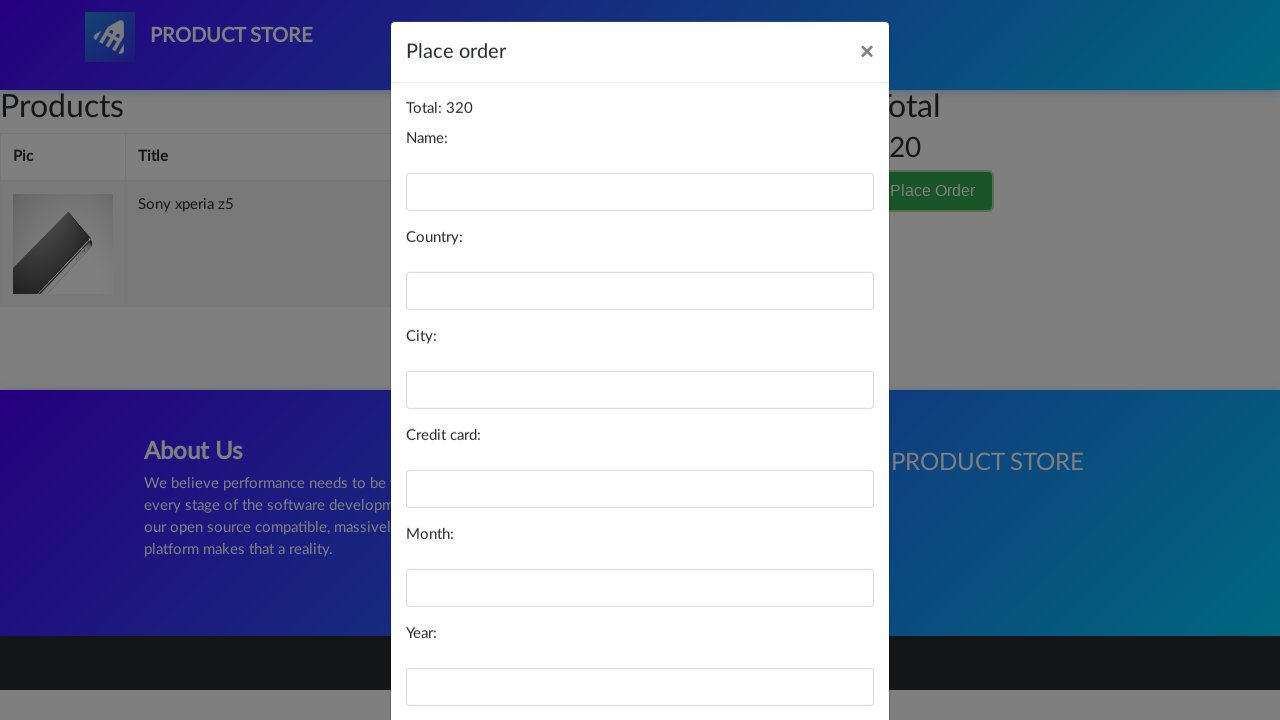

Filled name field with special characters '@#&!%^*()' on #name
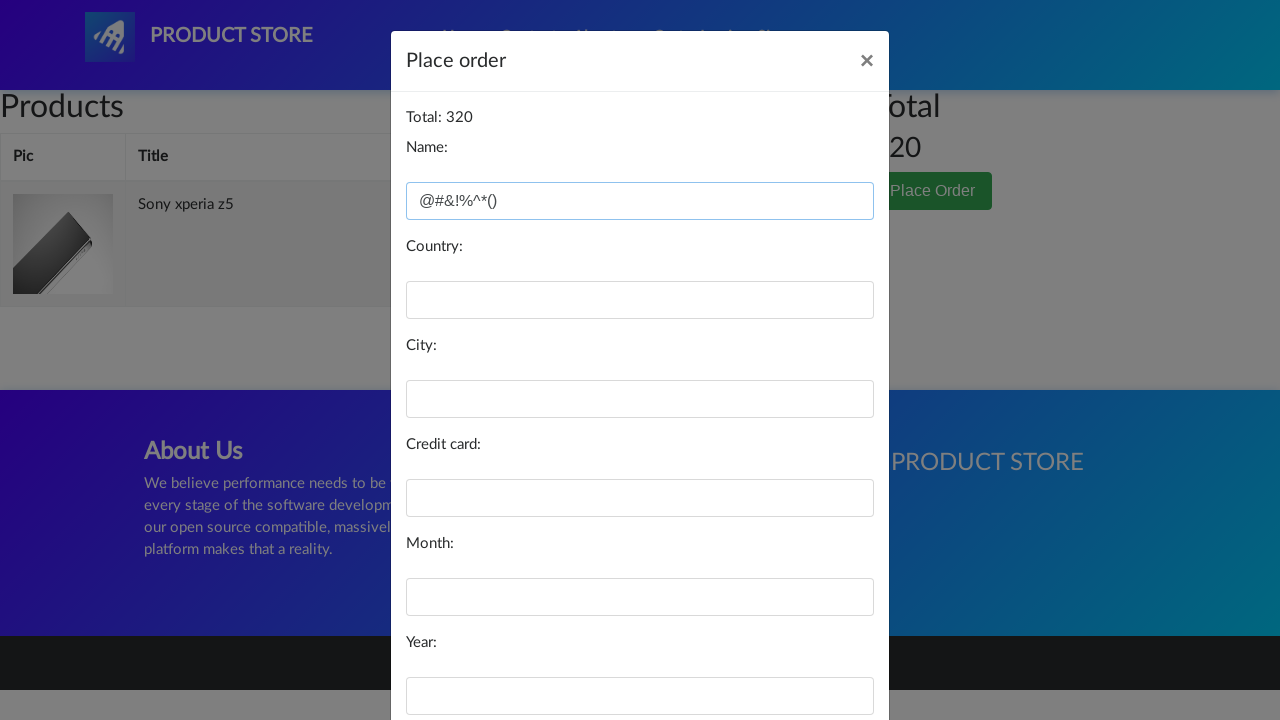

Filled country field with 'USA' on #country
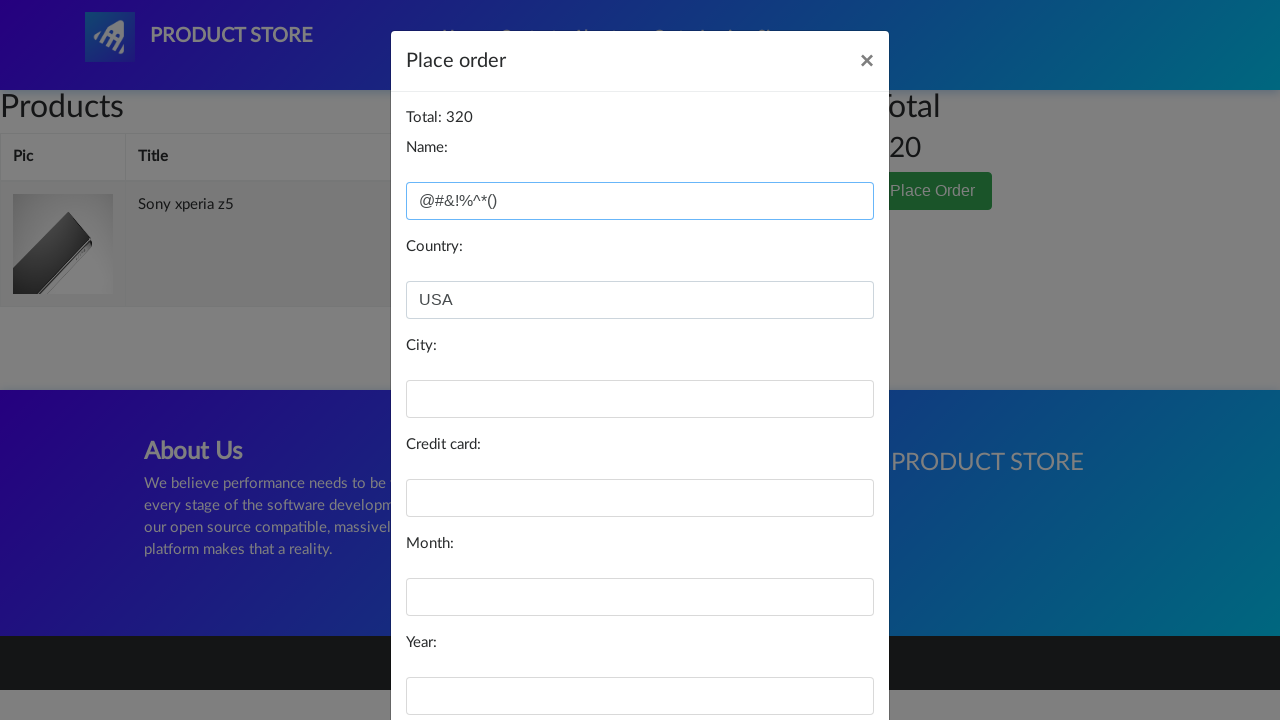

Filled city field with 'Los Vegas' on #city
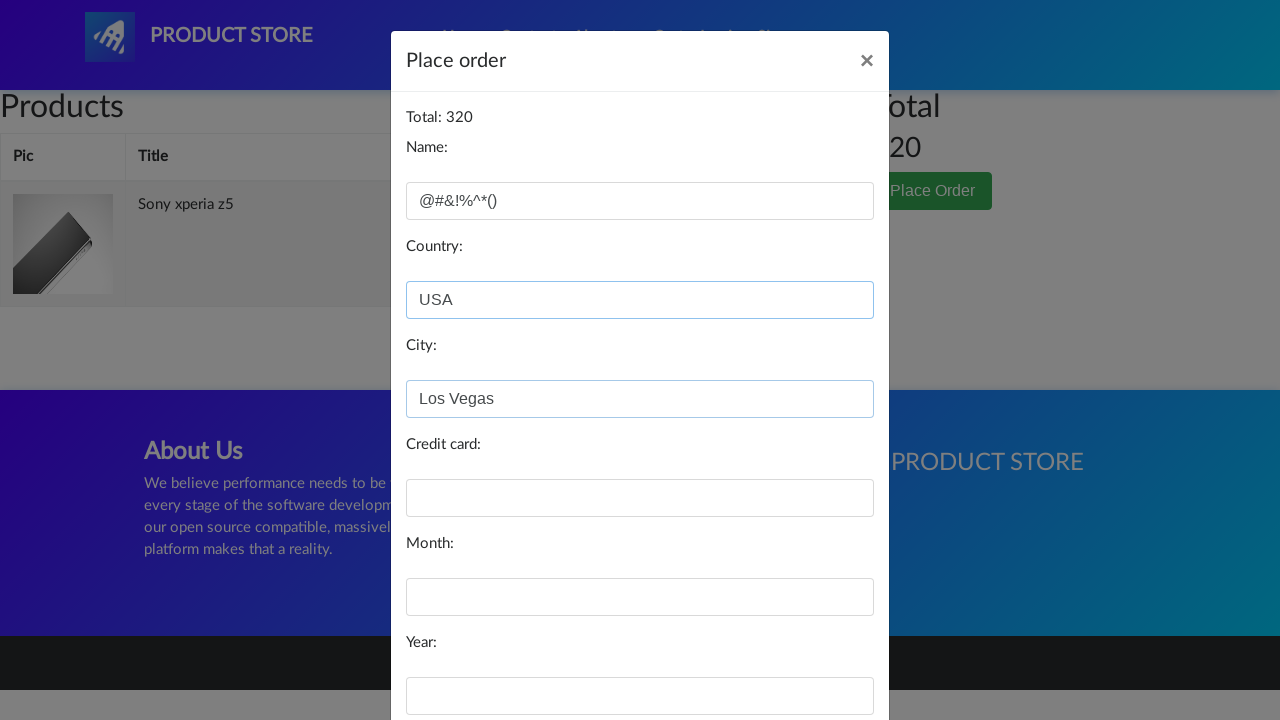

Filled card field with test credit card number on #card
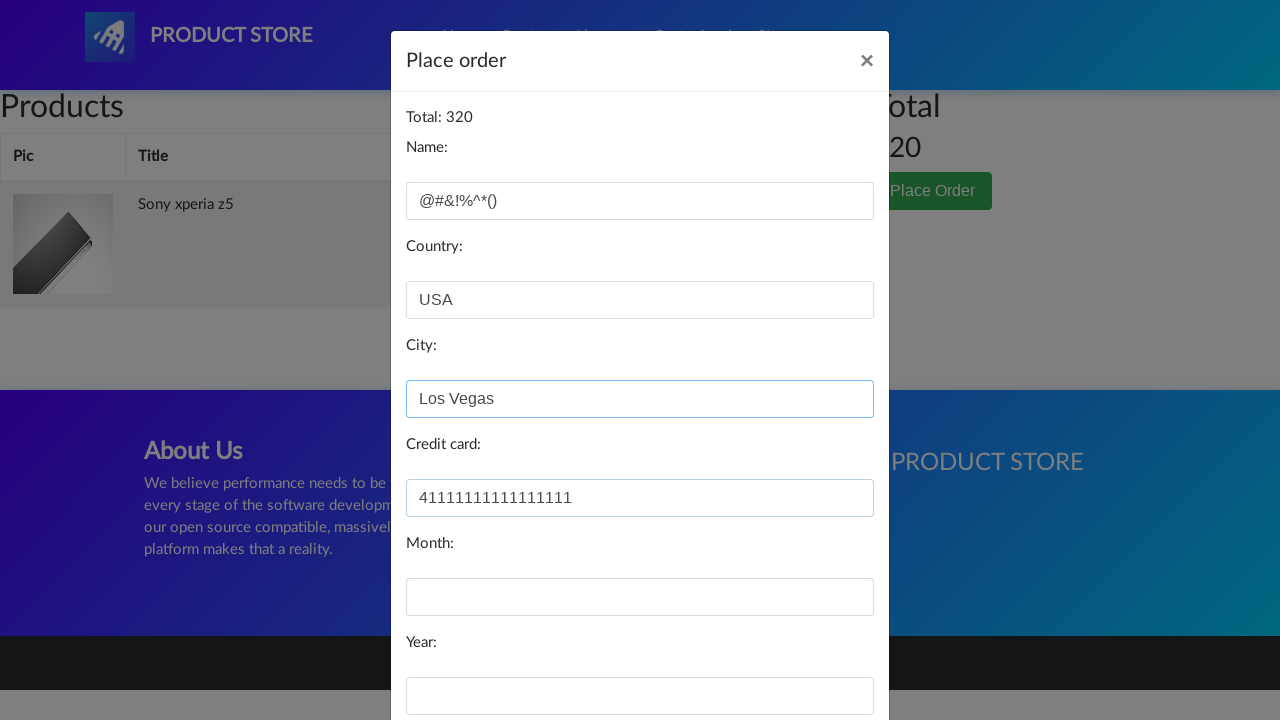

Filled month field with '12' on #month
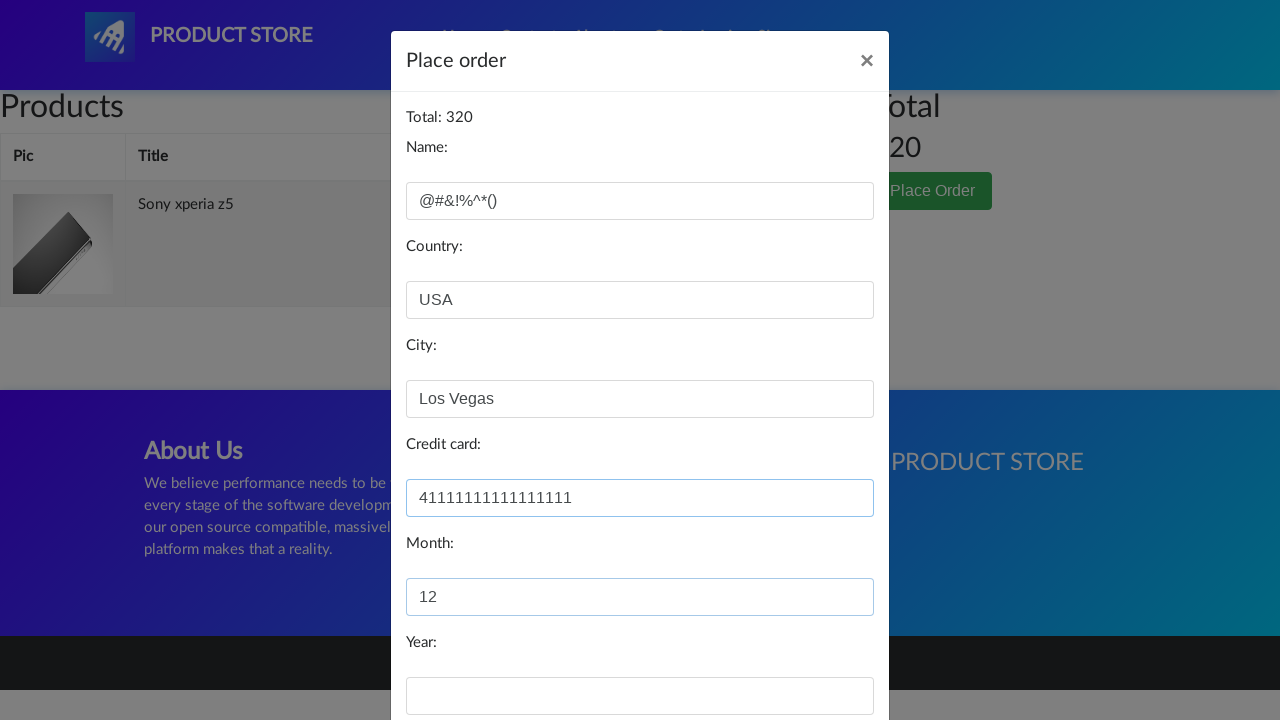

Filled year field with '2026' on #year
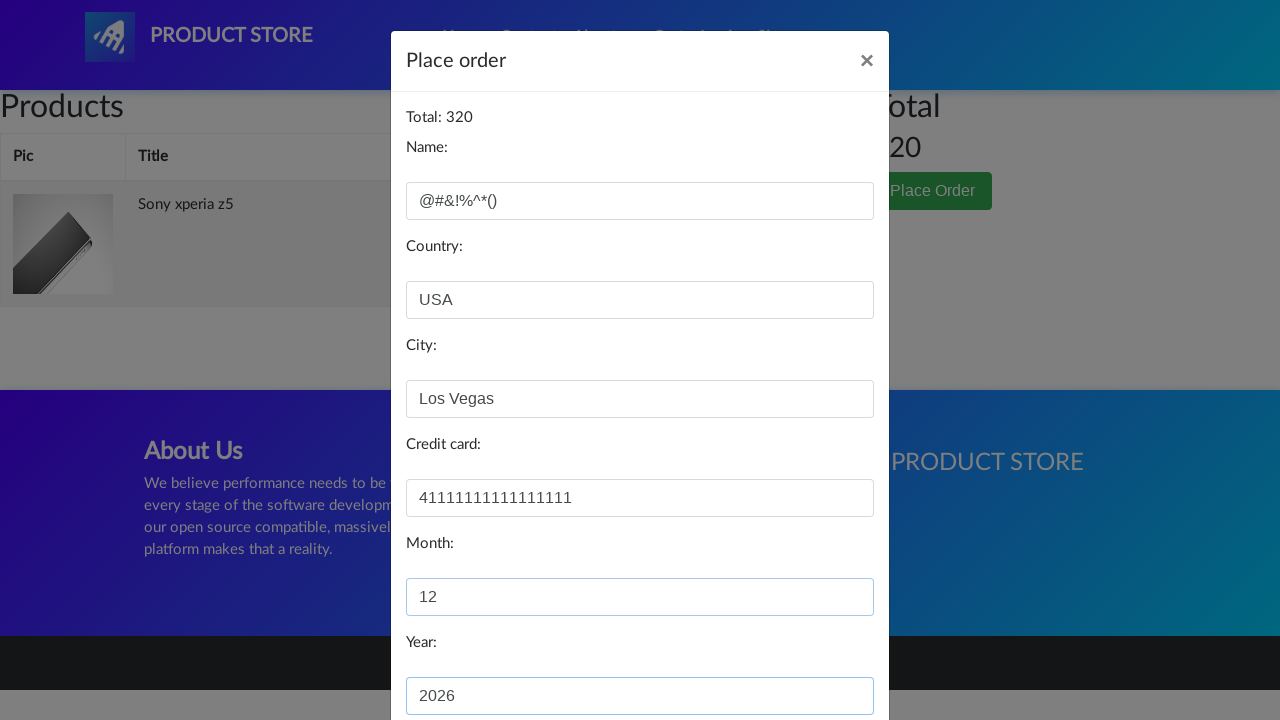

Clicked 'Purchase' button to submit order form with special characters in name field at (823, 655) on internal:role=button[name="Purchase"i]
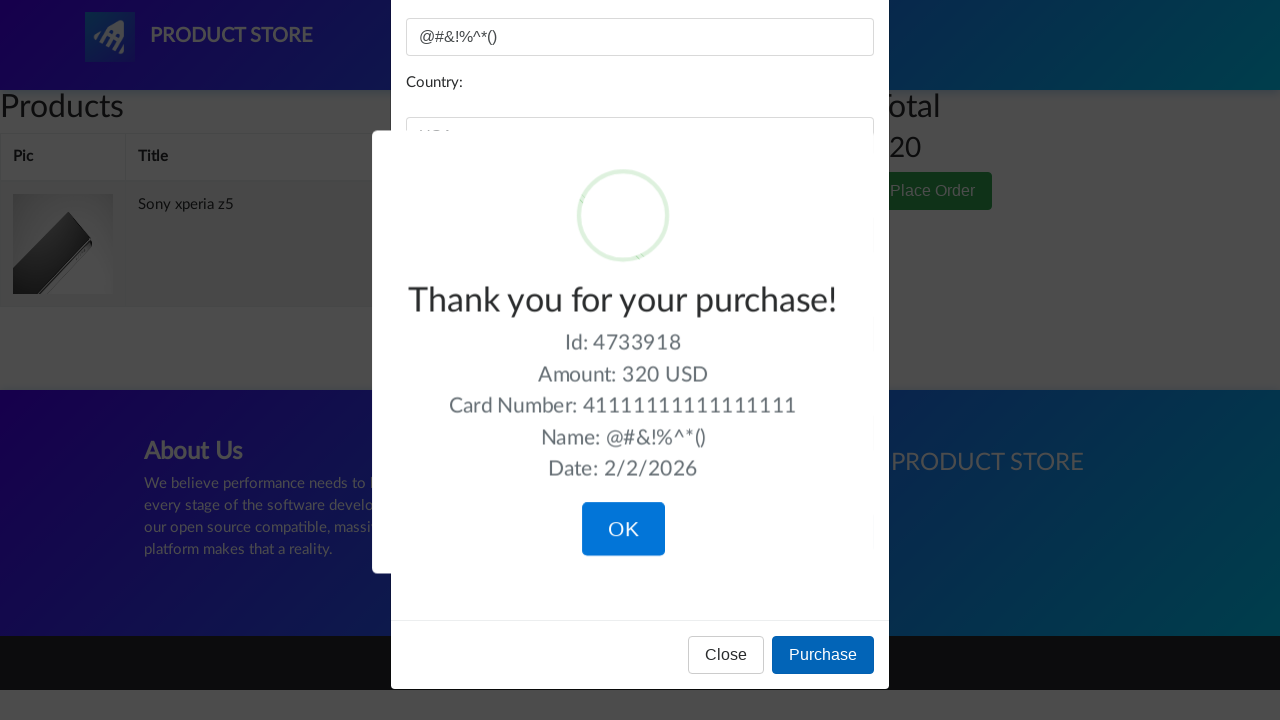

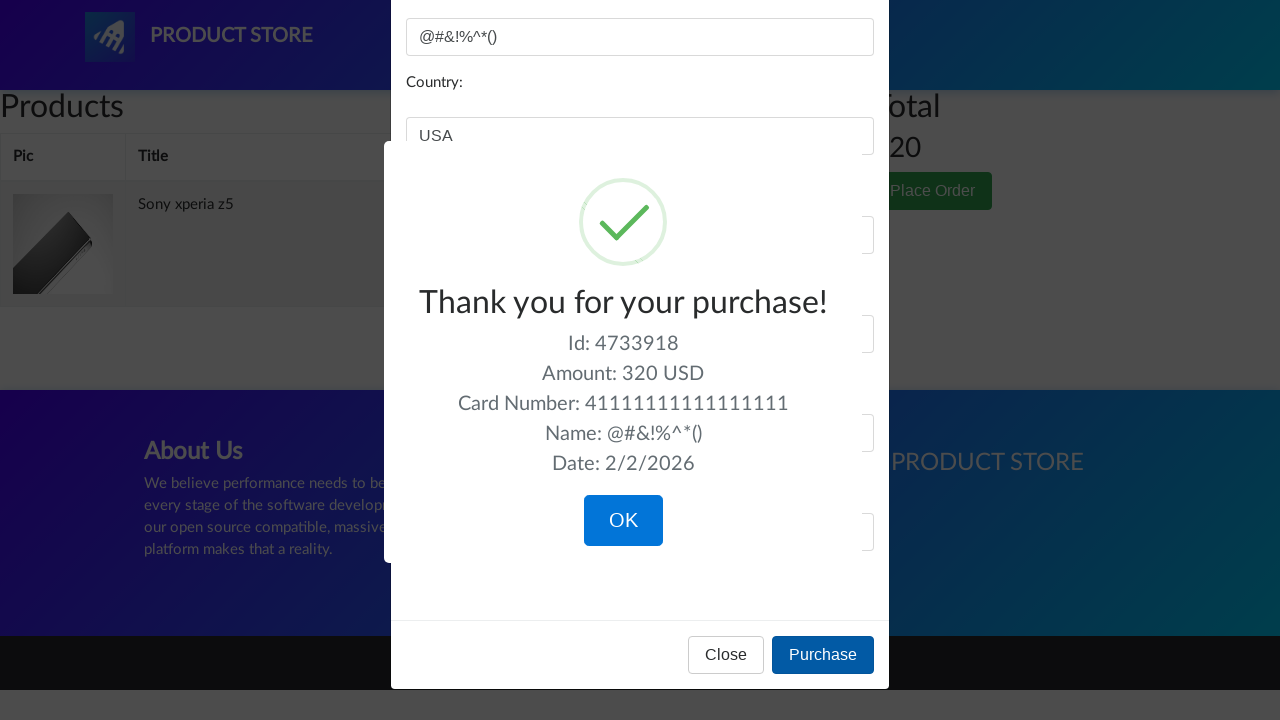